Tests switching into an iframe, filling an input, and then switching back to the main content

Starting URL: https://demo.automationtesting.in/Frames.html

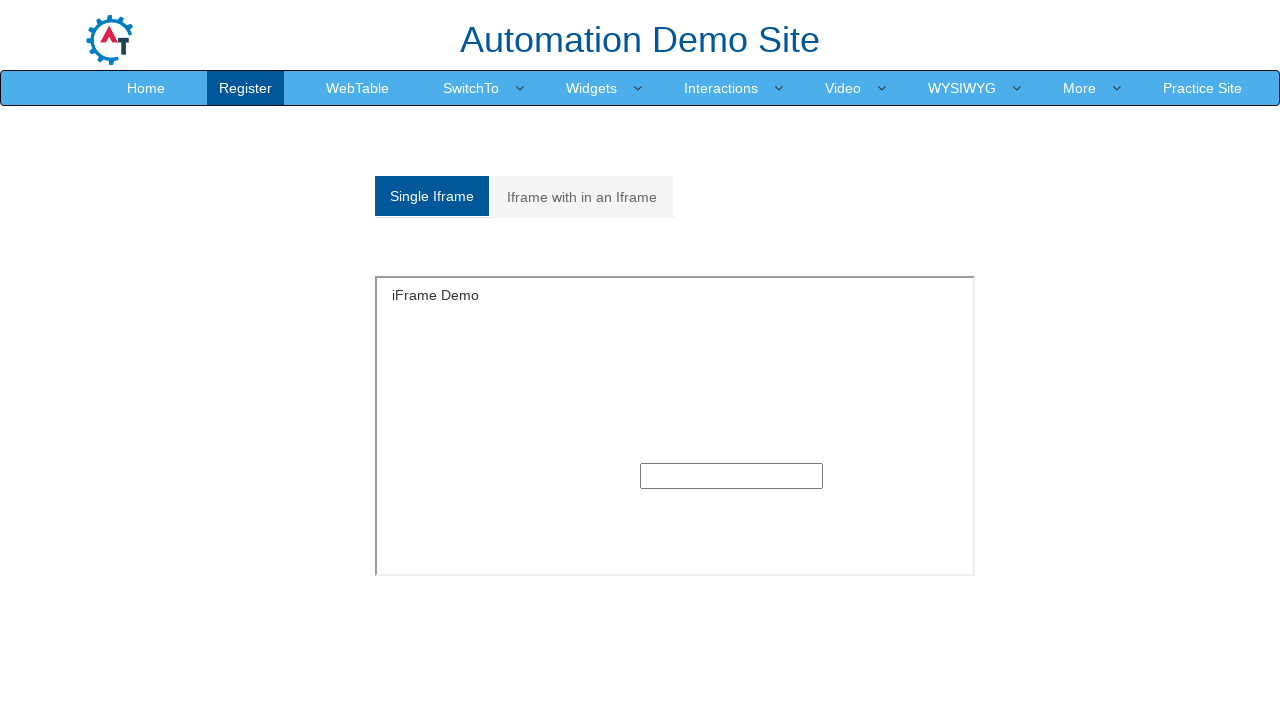

Switched to first iframe and filled input with 'John' on iframe >> nth=0 >> internal:control=enter-frame >> input
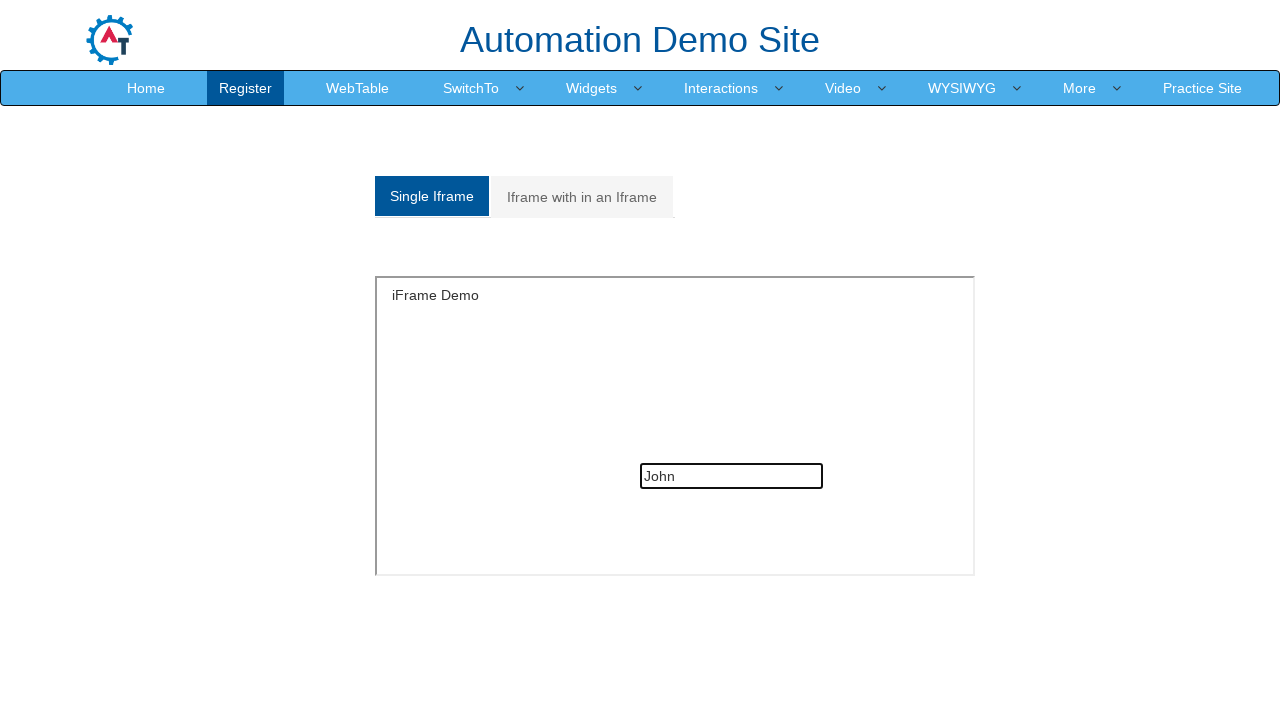

Waited 500ms and switched back to main content
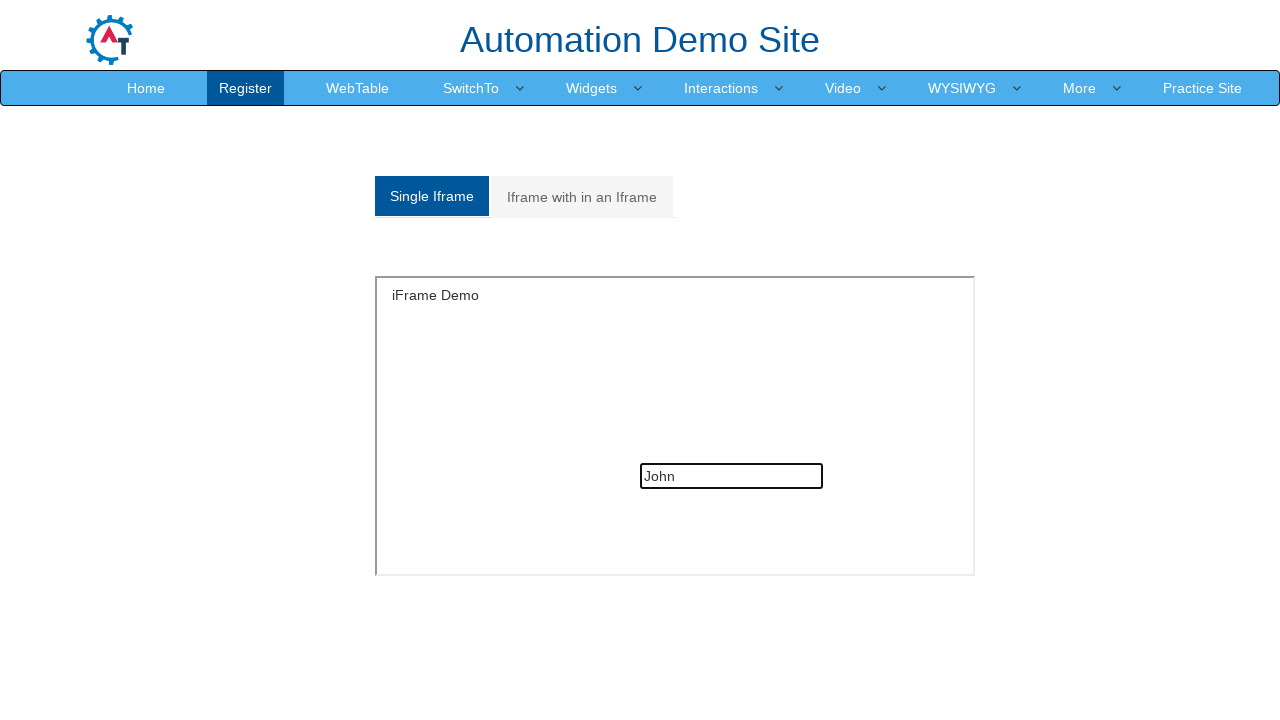

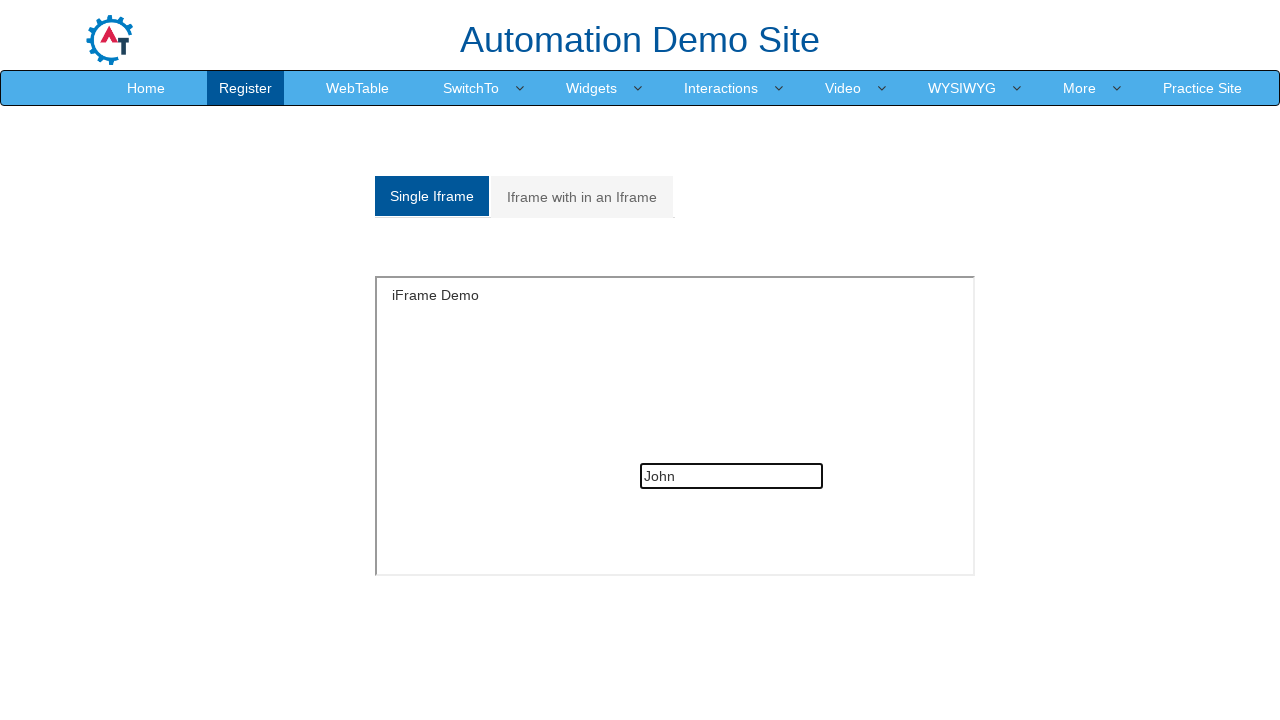